Navigates to Selenium documentation page and scrolls down the page to view content

Starting URL: https://www.selenium.dev/

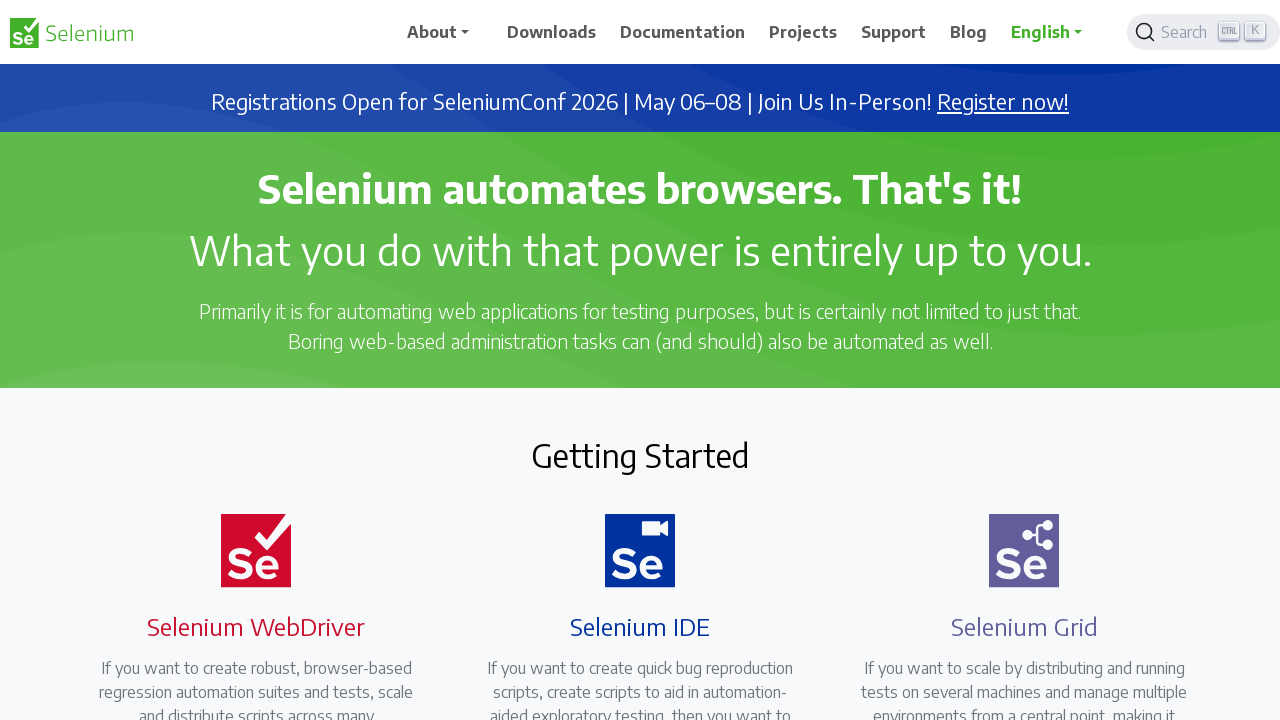

Located 'Getting Started' heading element
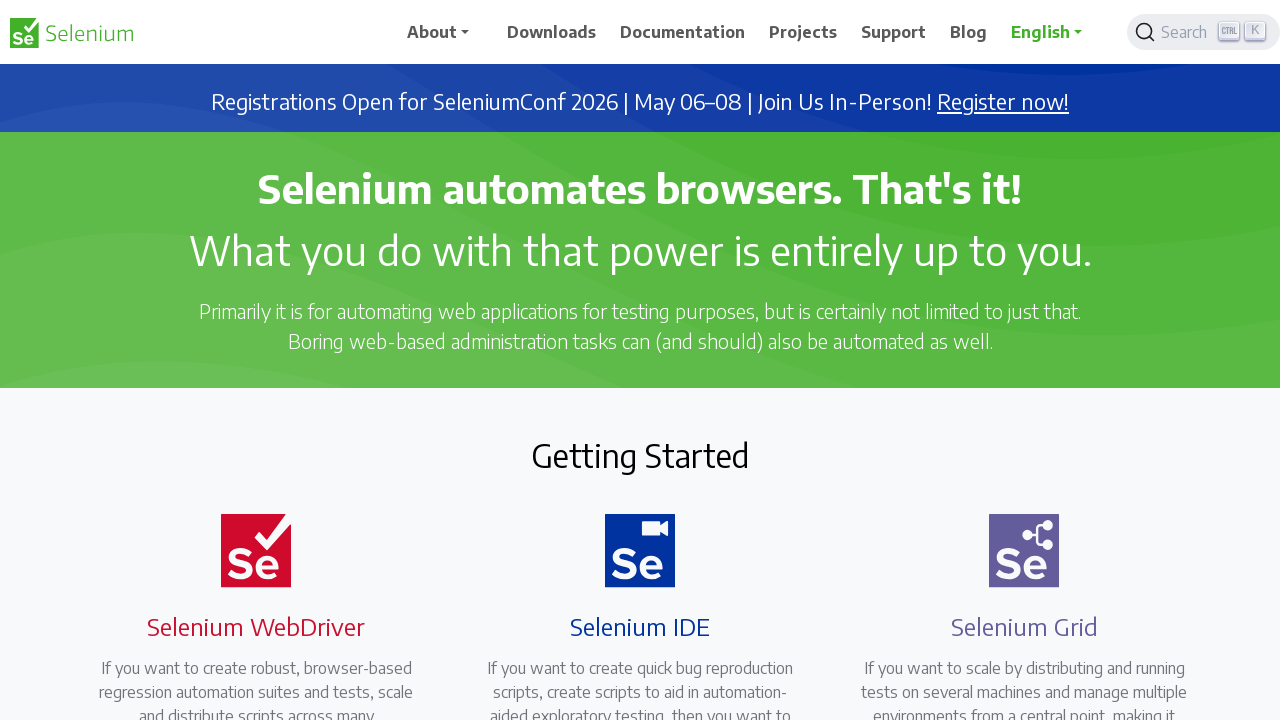

Scrolled 'Getting Started' heading into view
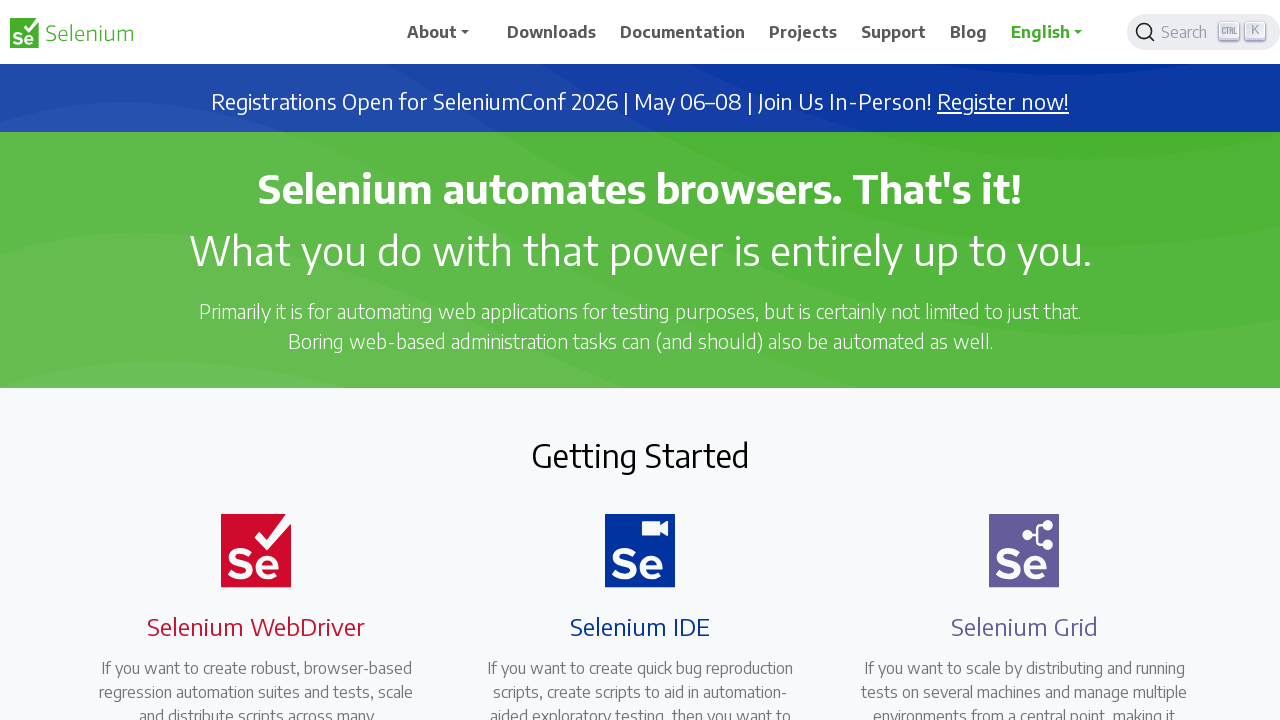

Pressed PageDown key (scroll 1/10)
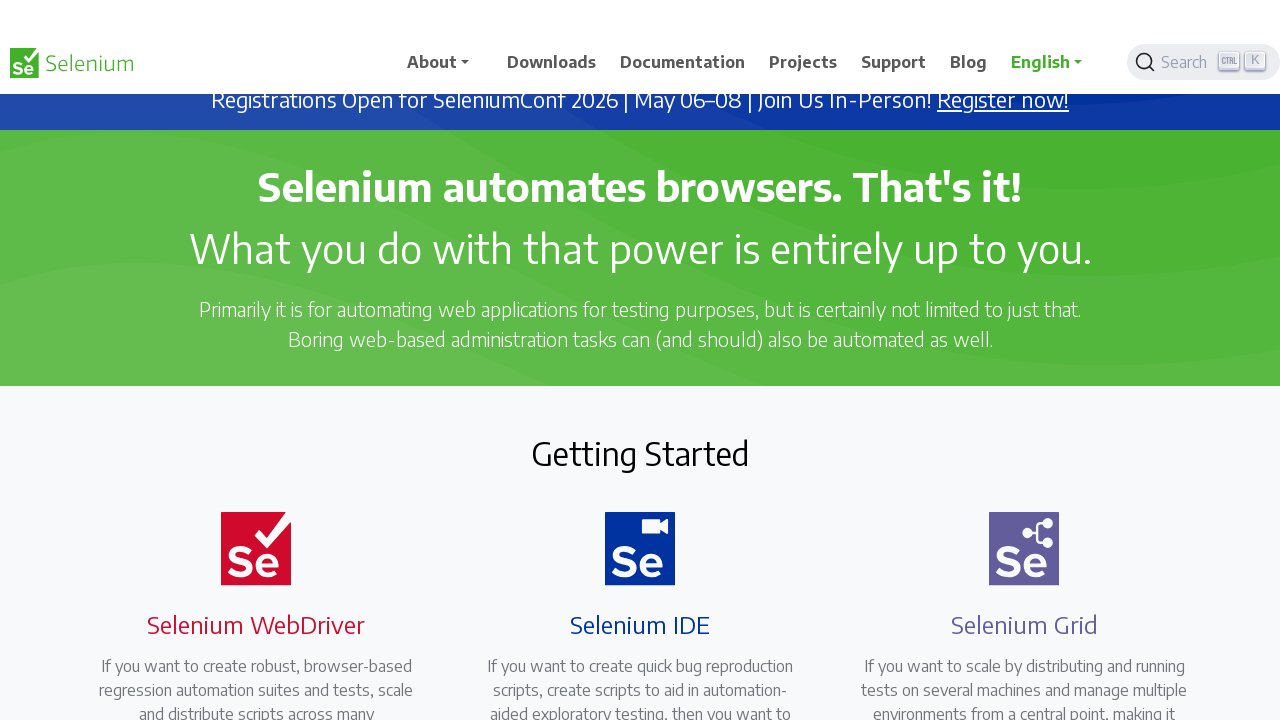

Waited 500ms after PageDown scroll 1/10
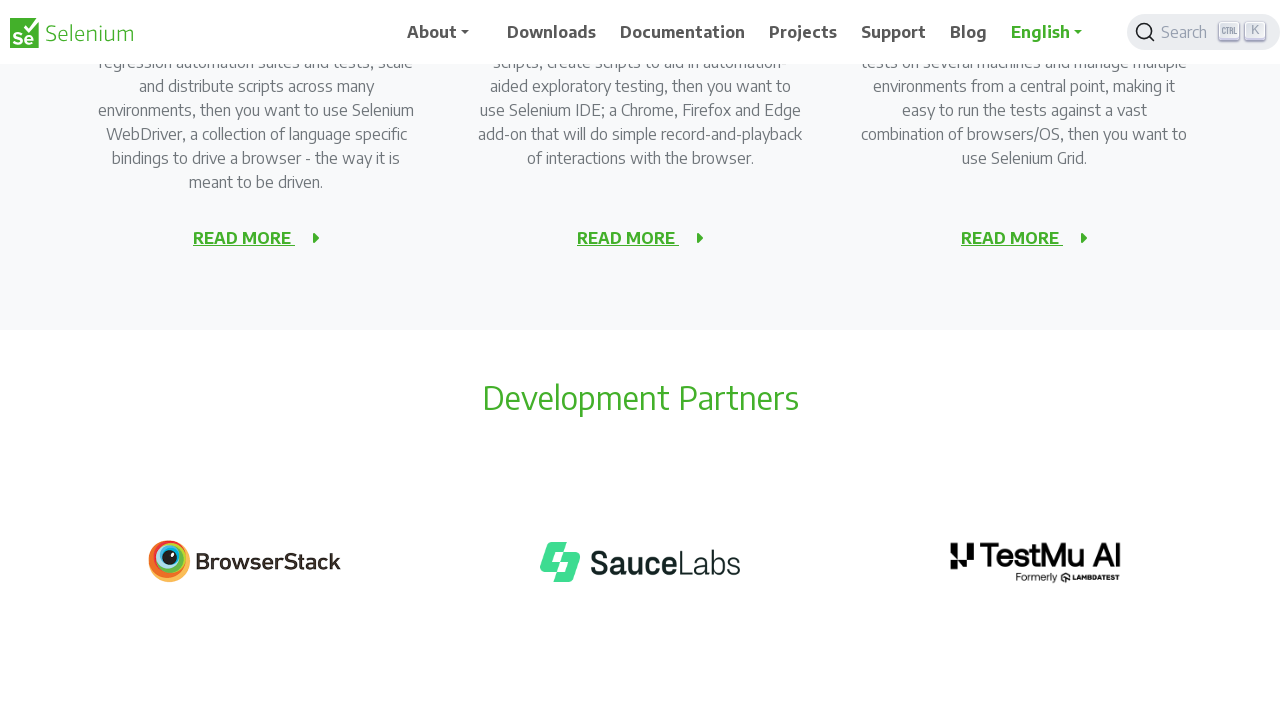

Pressed PageDown key (scroll 2/10)
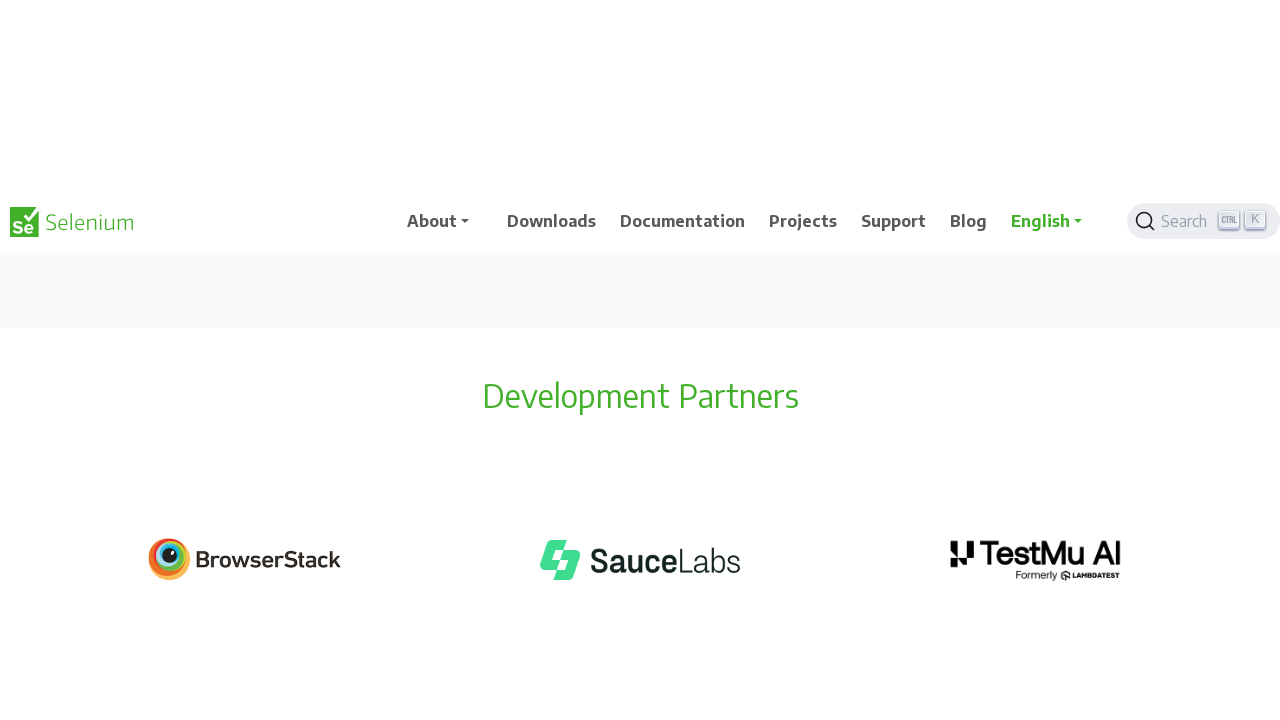

Waited 500ms after PageDown scroll 2/10
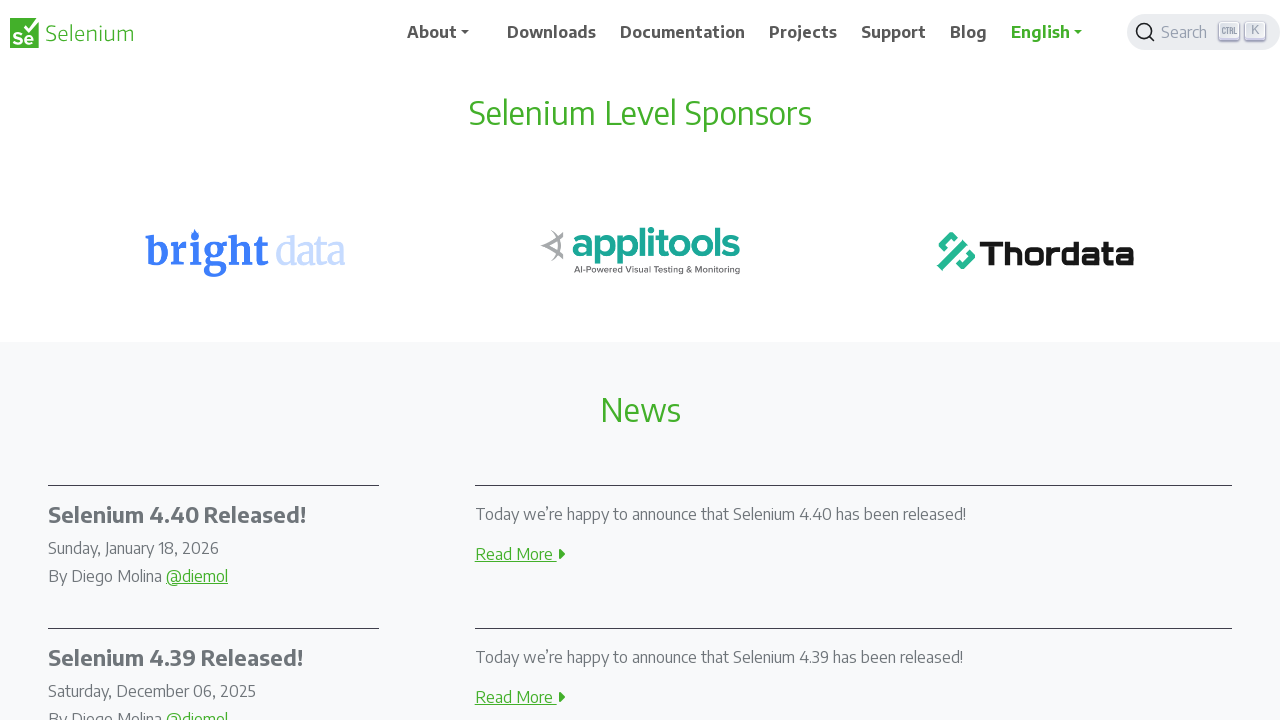

Pressed PageDown key (scroll 3/10)
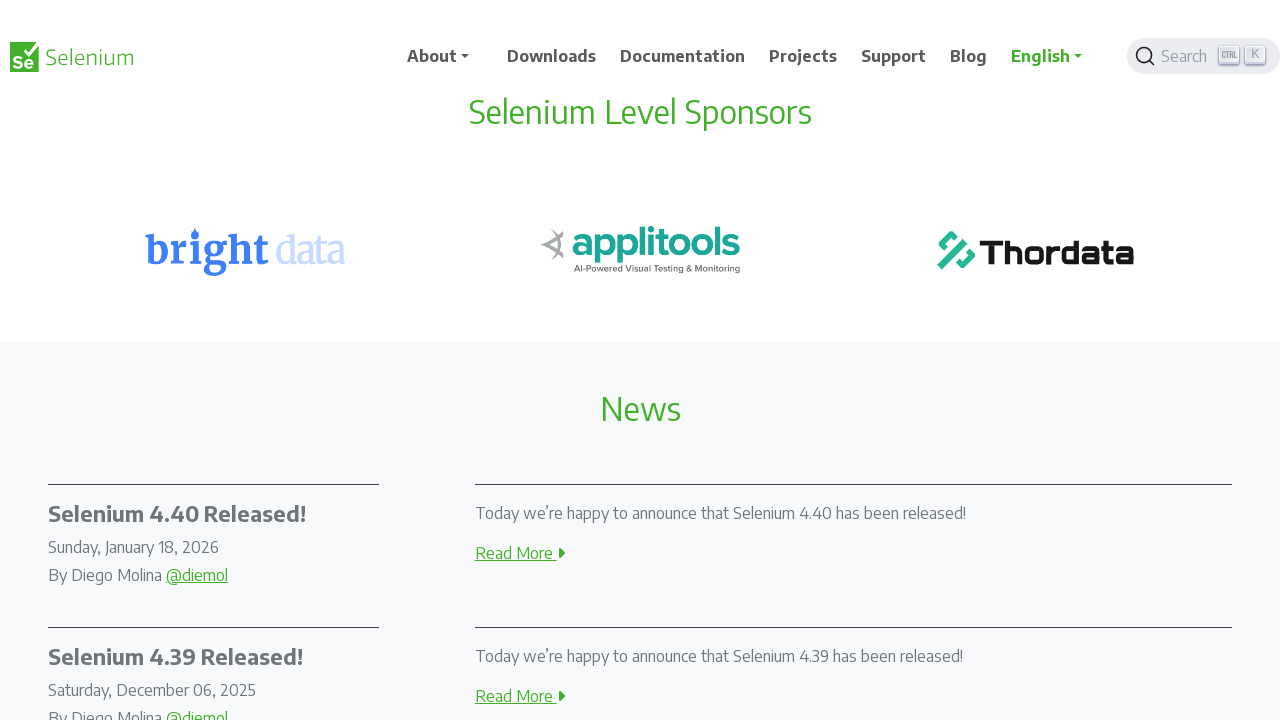

Waited 500ms after PageDown scroll 3/10
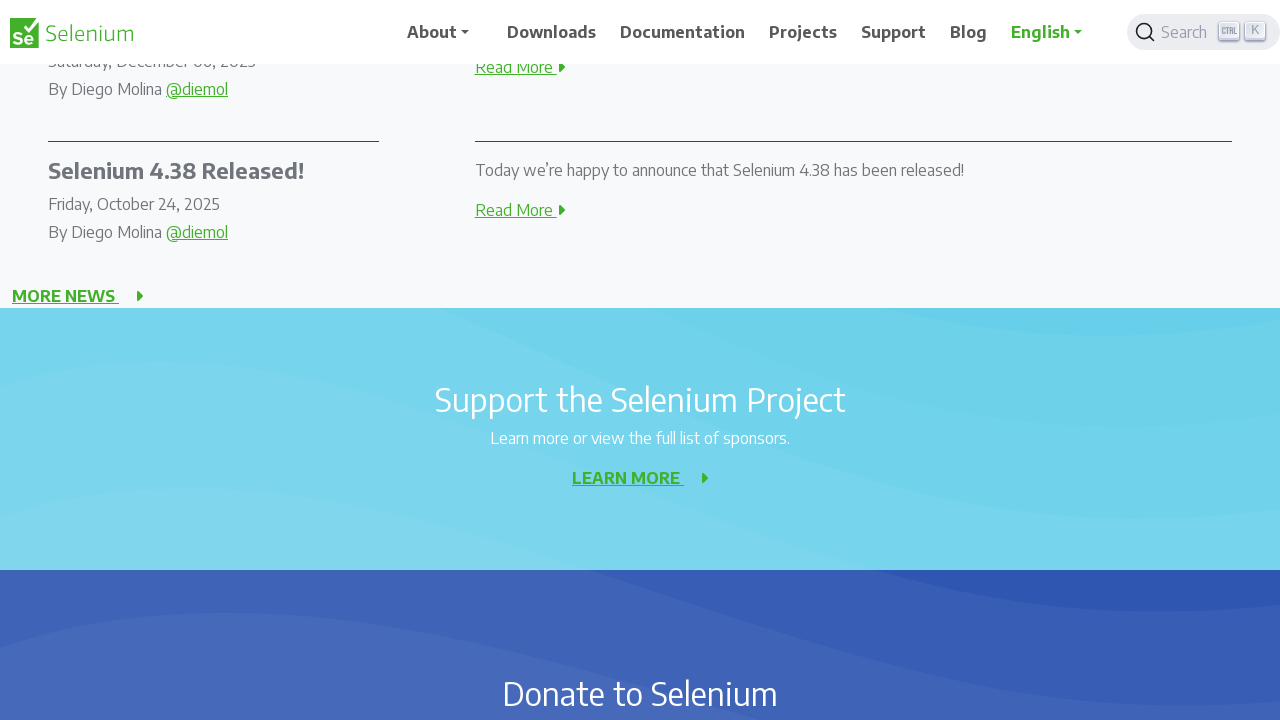

Pressed PageDown key (scroll 4/10)
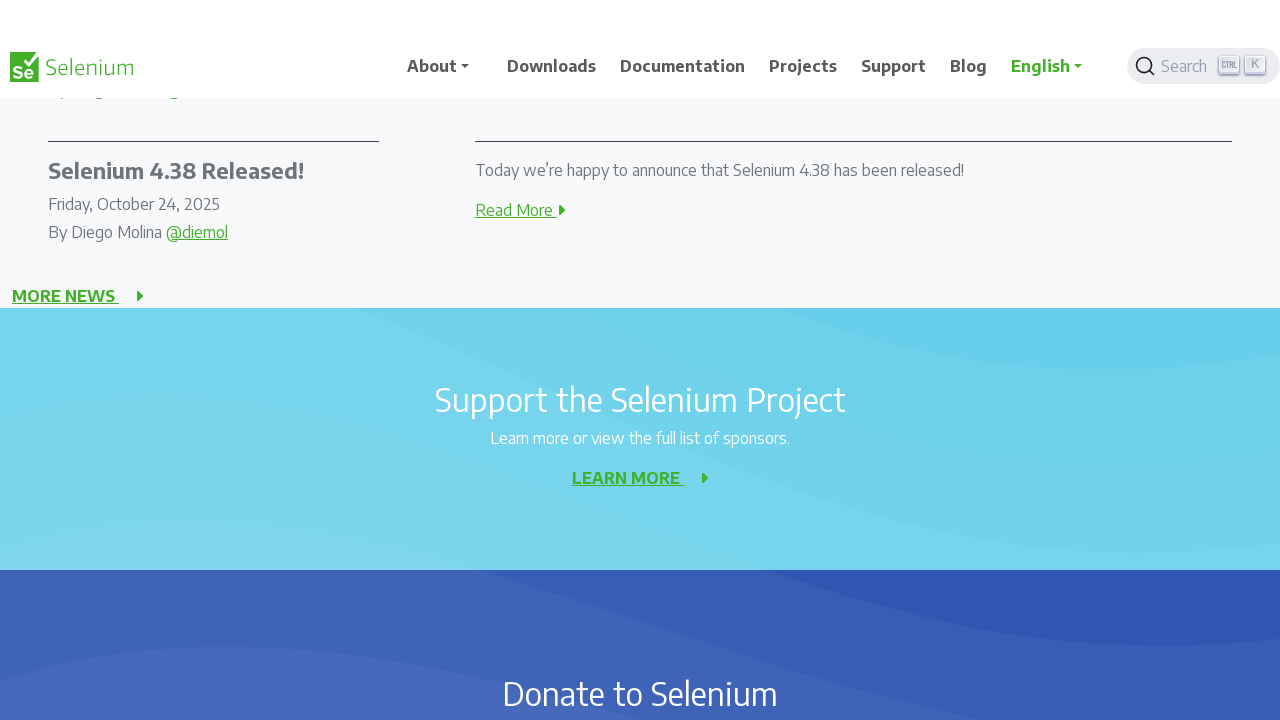

Waited 500ms after PageDown scroll 4/10
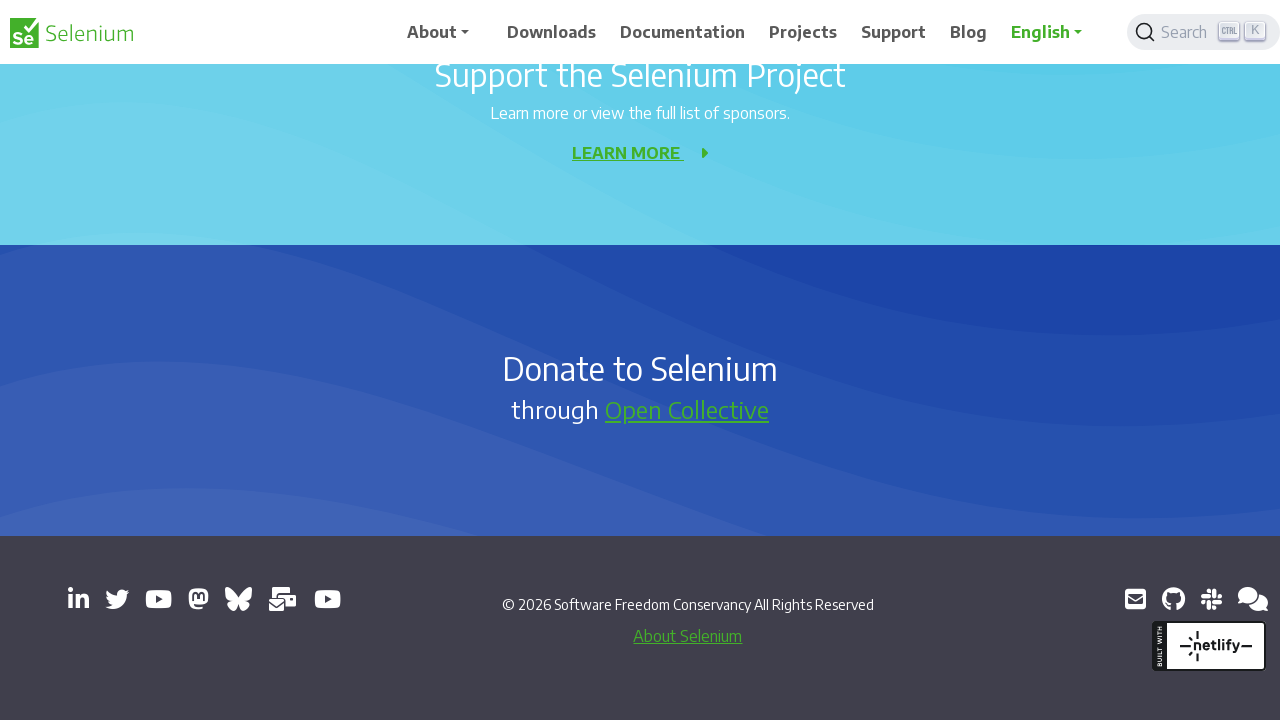

Pressed PageDown key (scroll 5/10)
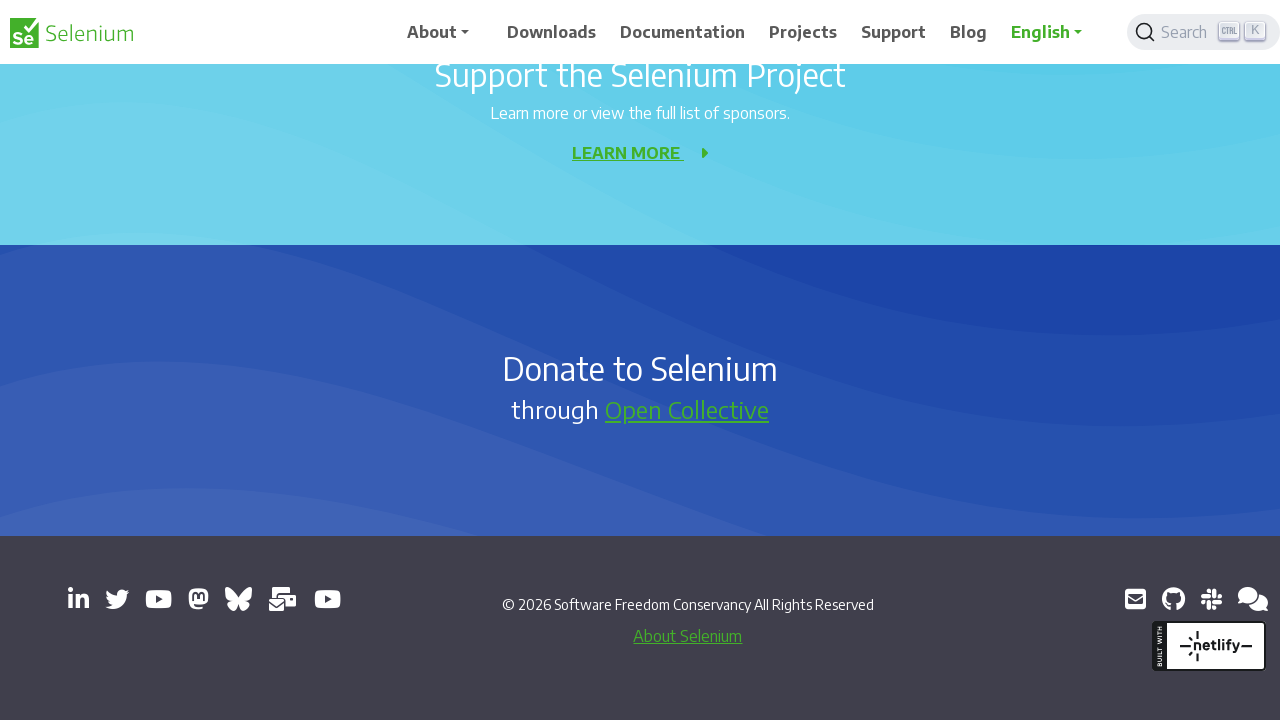

Waited 500ms after PageDown scroll 5/10
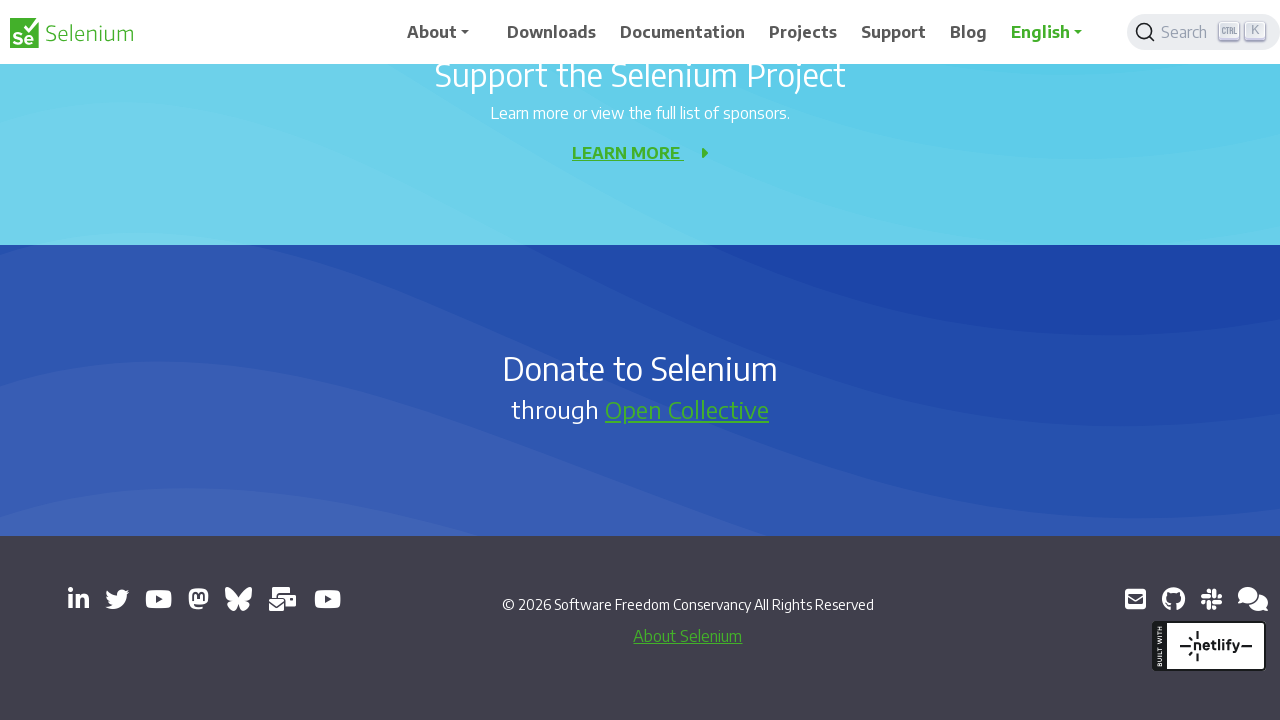

Pressed PageDown key (scroll 6/10)
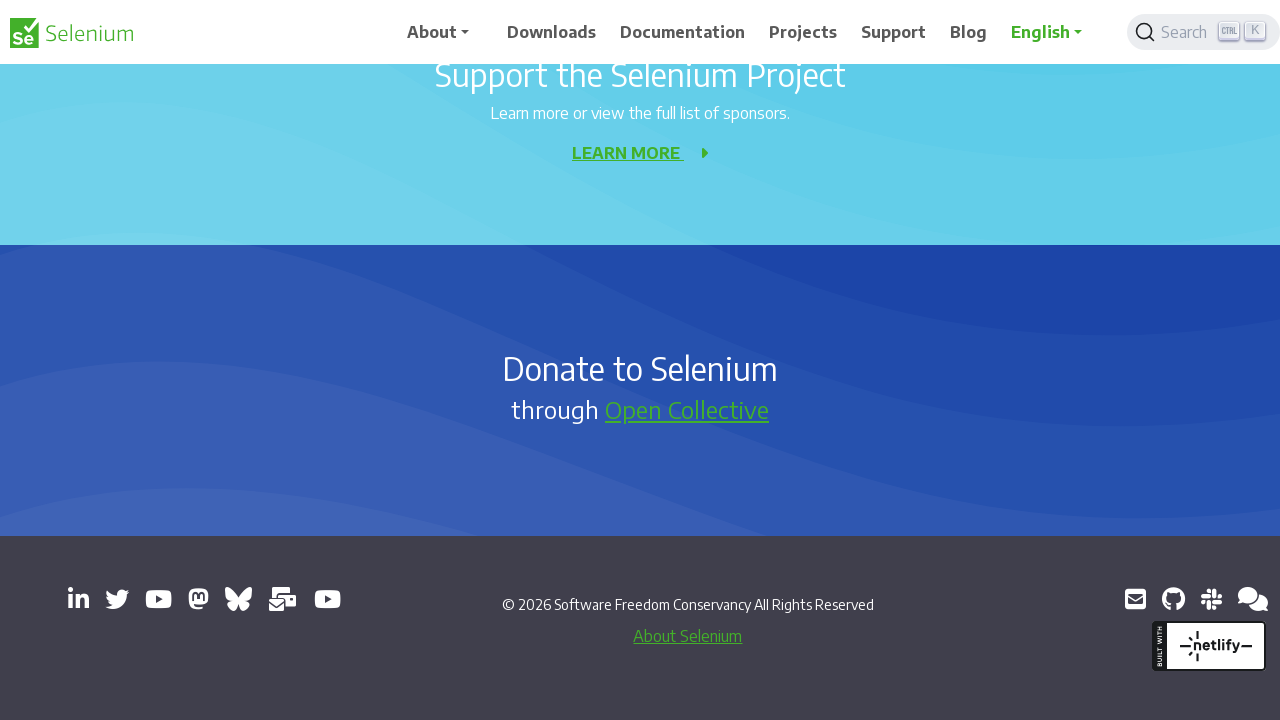

Waited 500ms after PageDown scroll 6/10
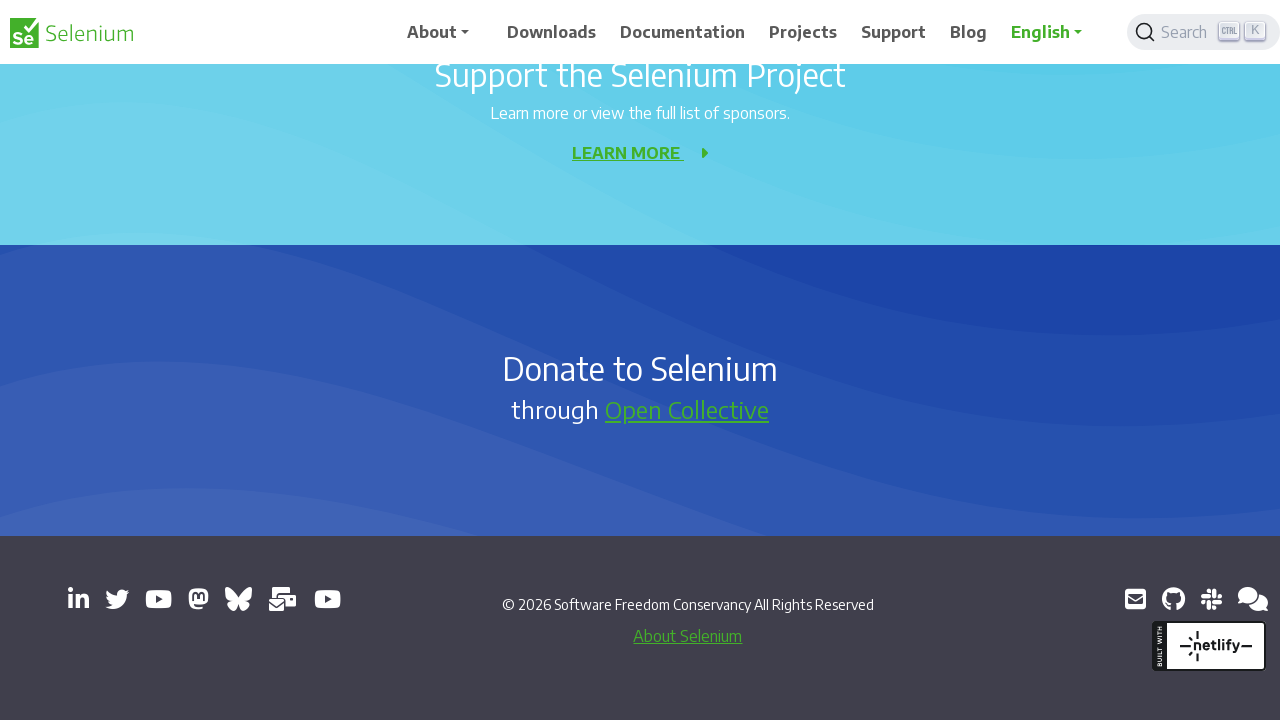

Pressed PageDown key (scroll 7/10)
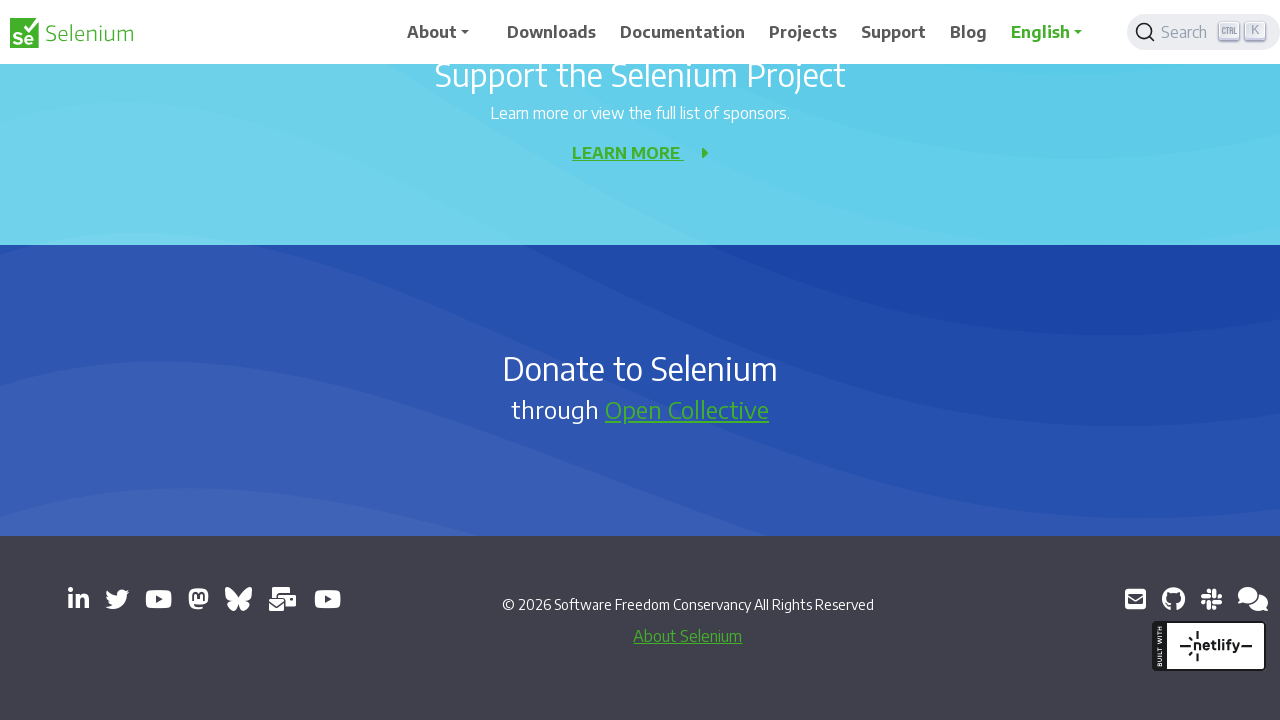

Waited 500ms after PageDown scroll 7/10
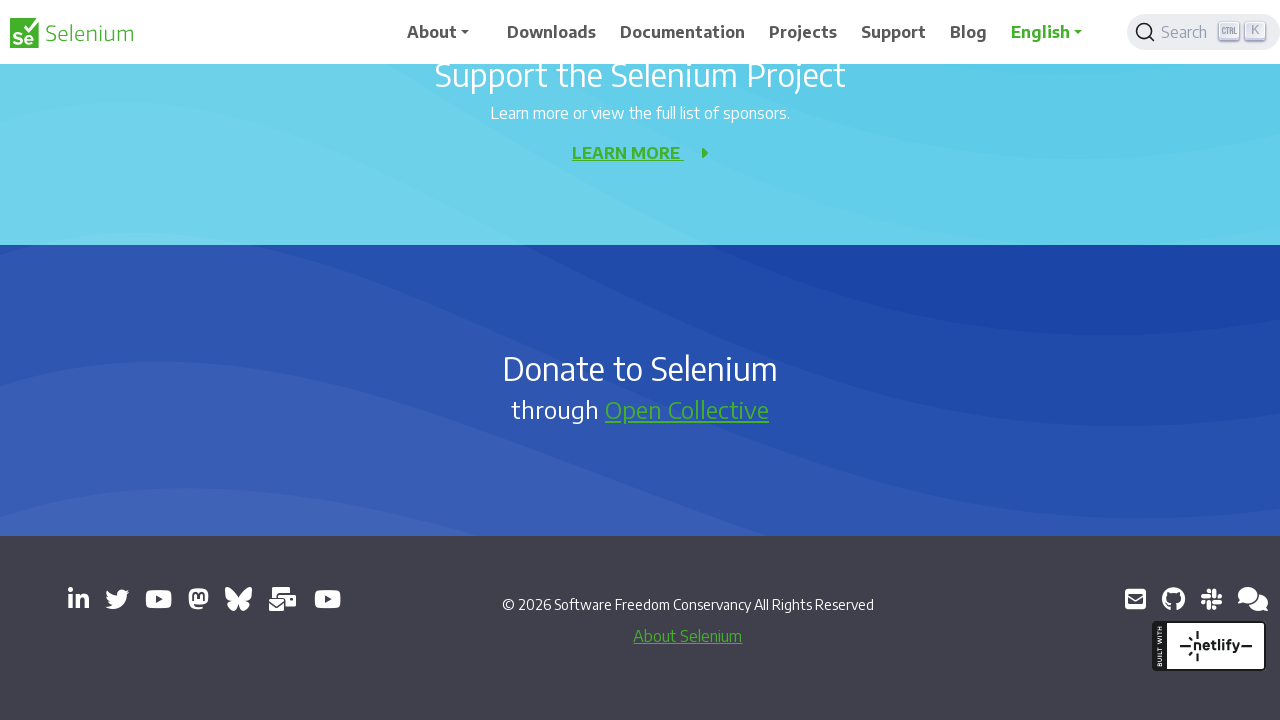

Pressed PageDown key (scroll 8/10)
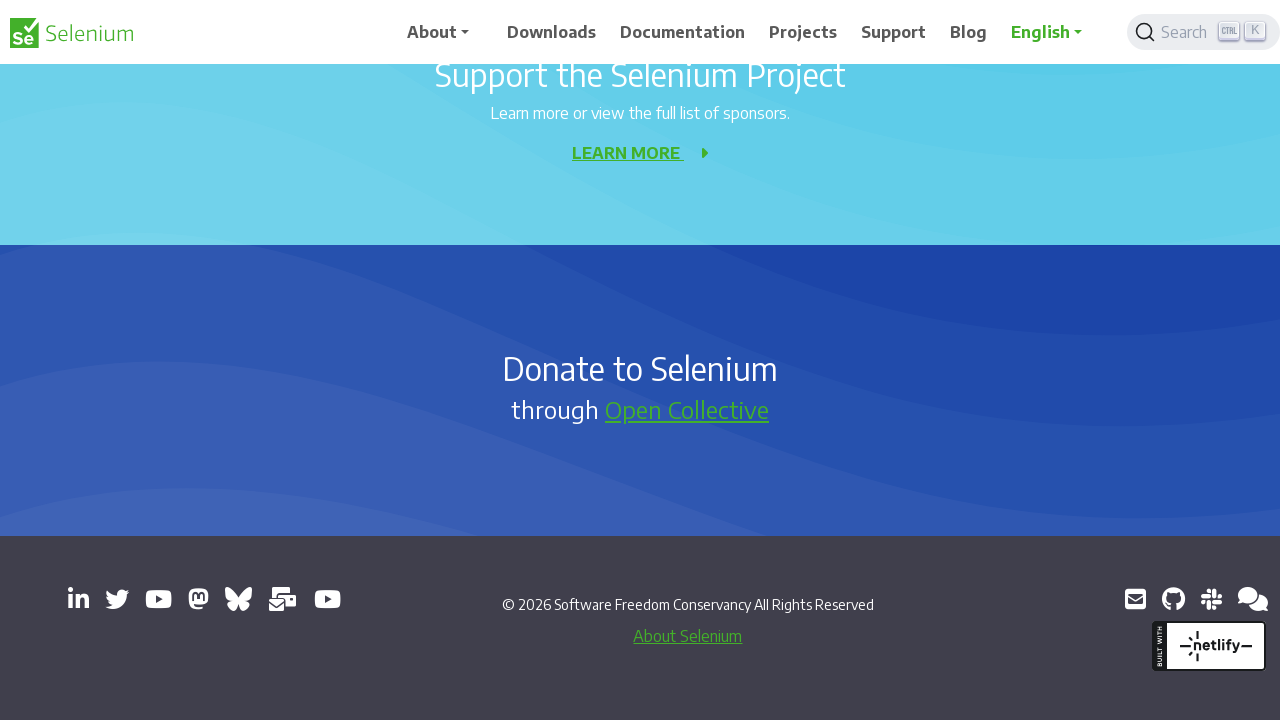

Waited 500ms after PageDown scroll 8/10
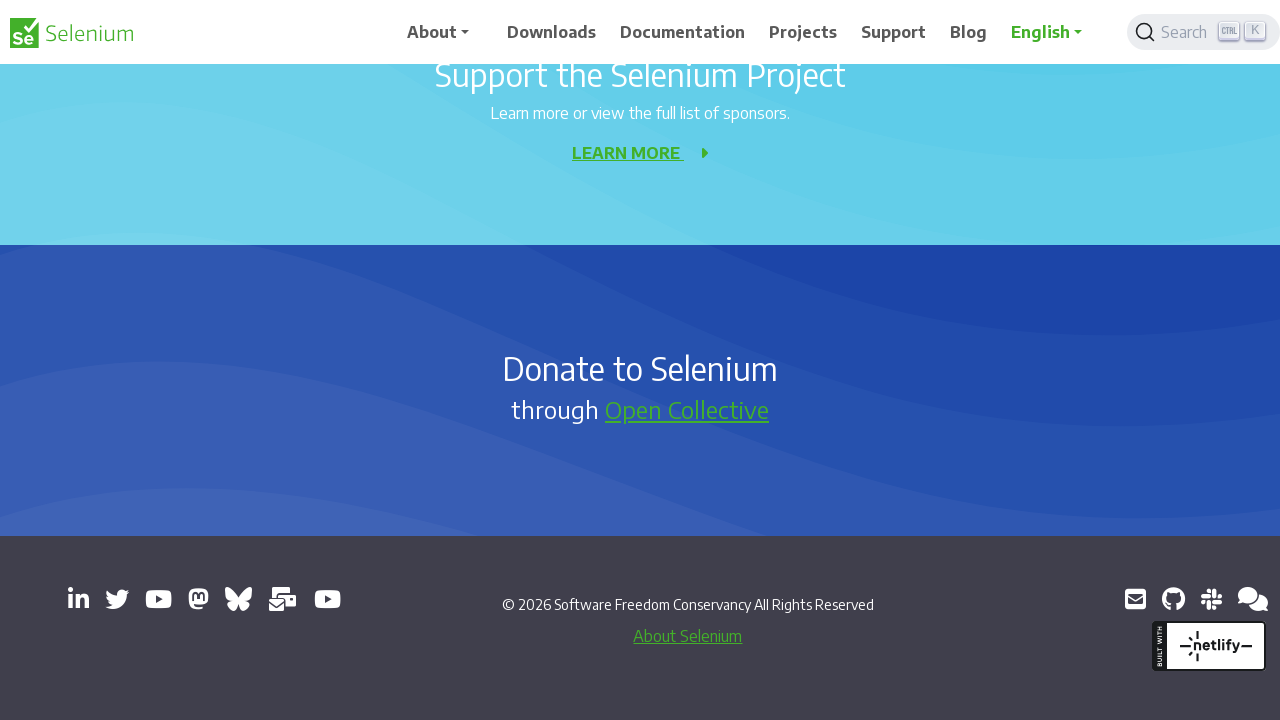

Pressed PageDown key (scroll 9/10)
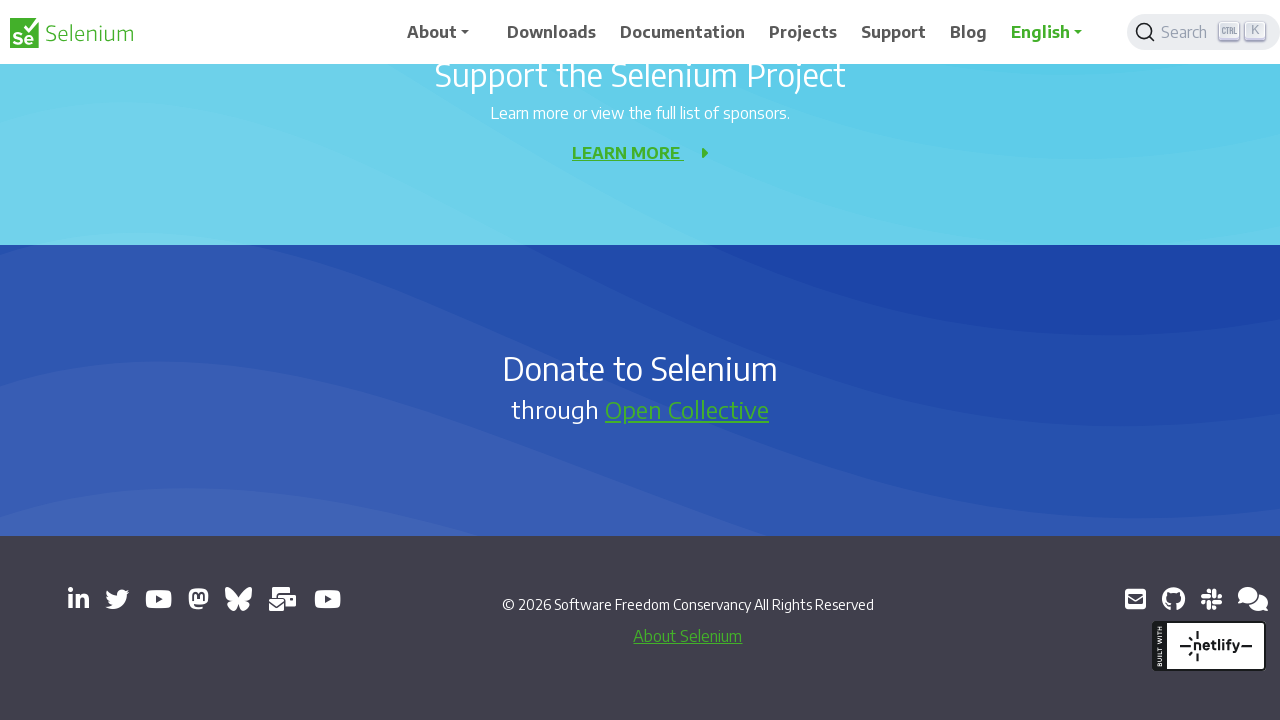

Waited 500ms after PageDown scroll 9/10
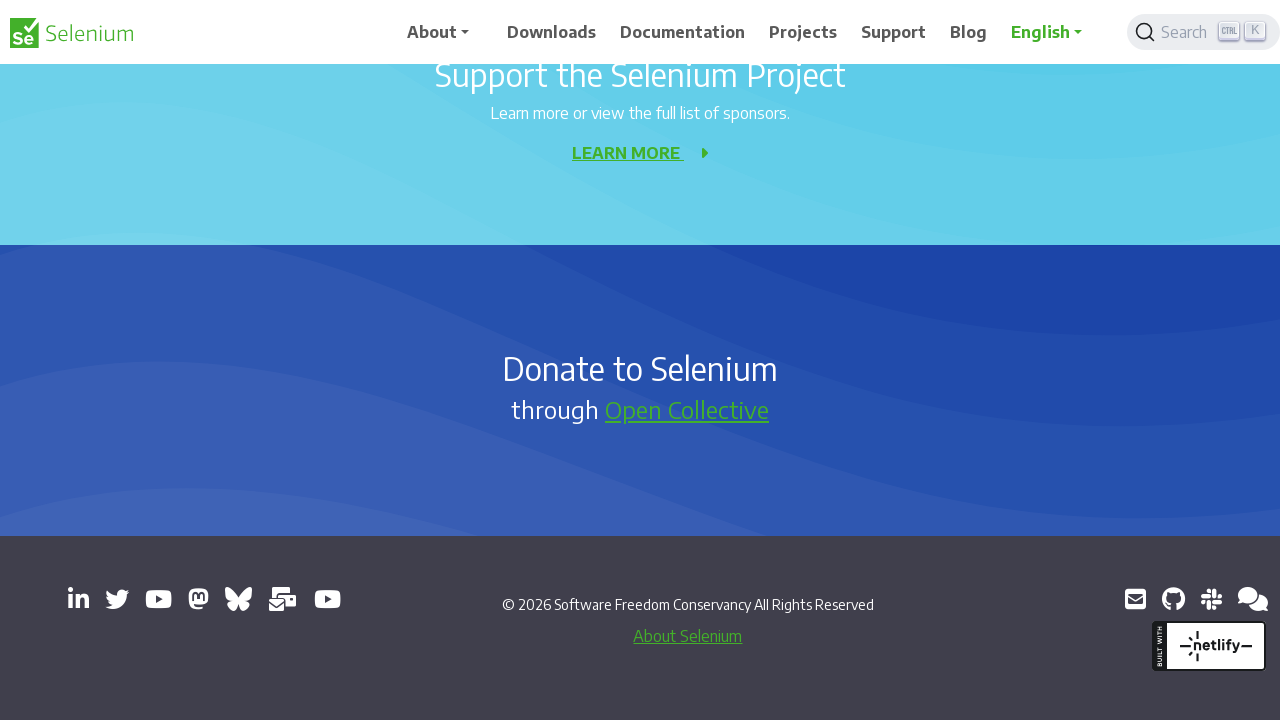

Pressed PageDown key (scroll 10/10)
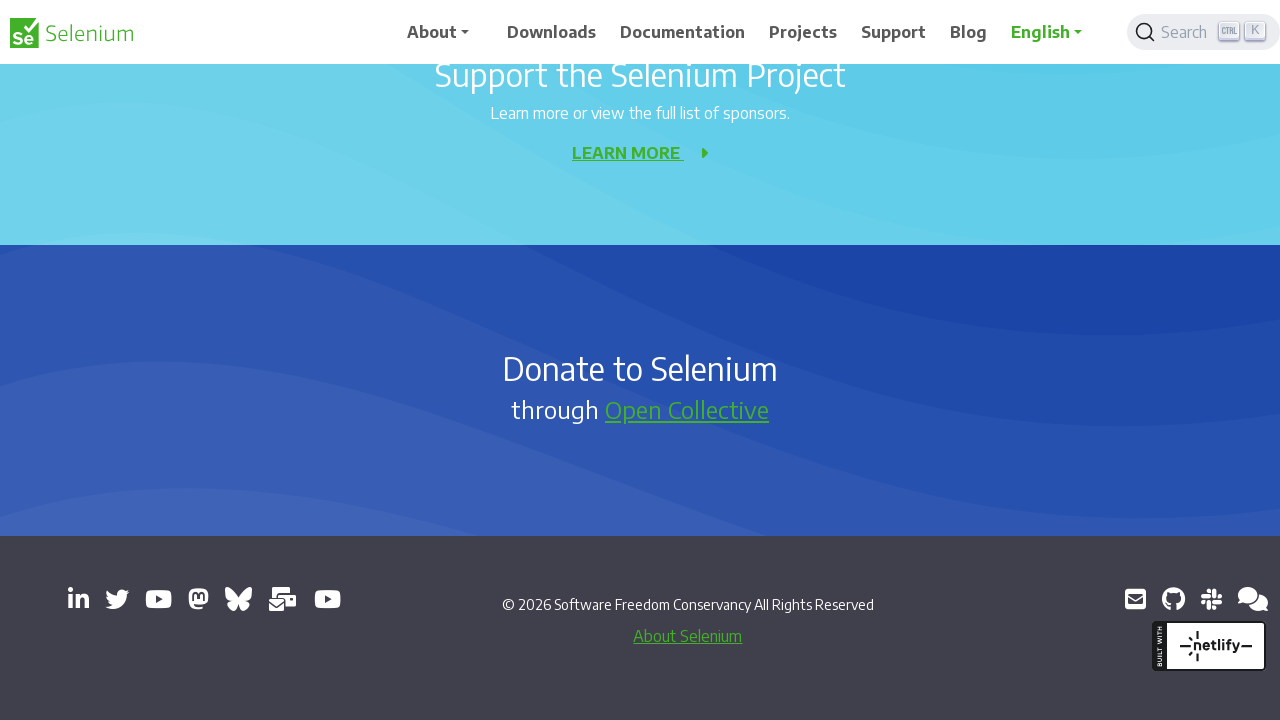

Waited 500ms after PageDown scroll 10/10
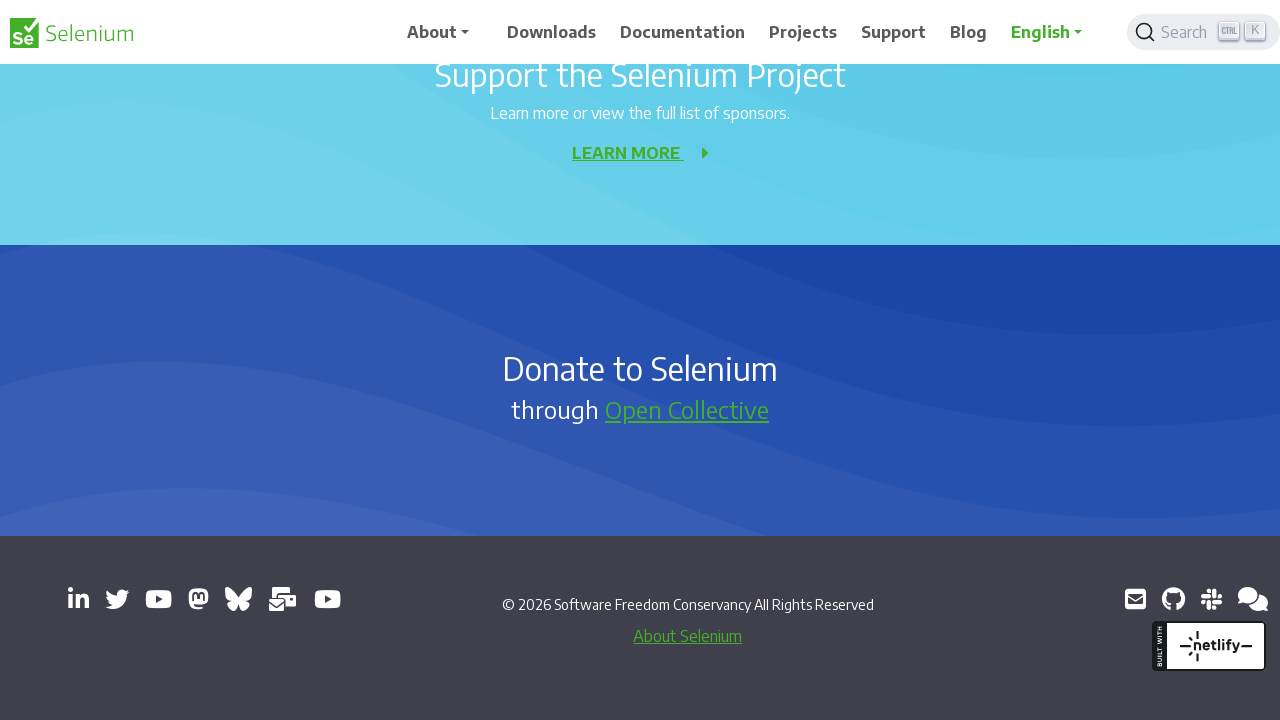

Pressed Enter key
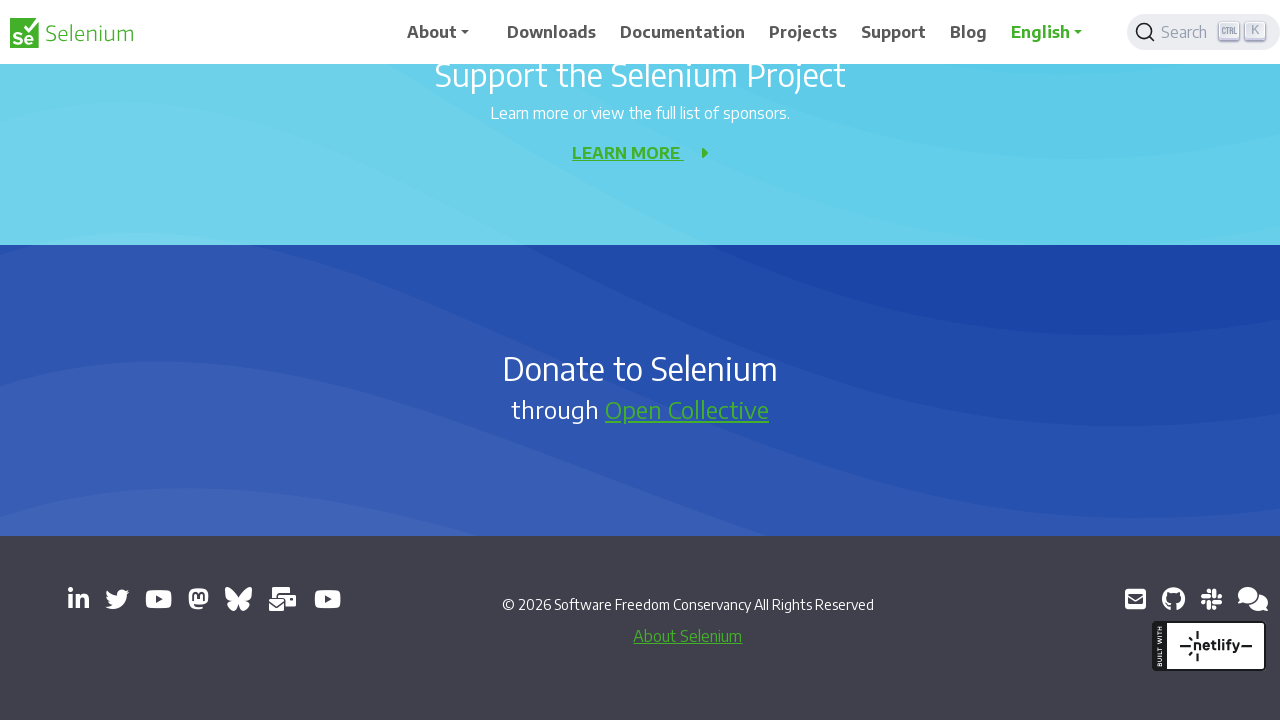

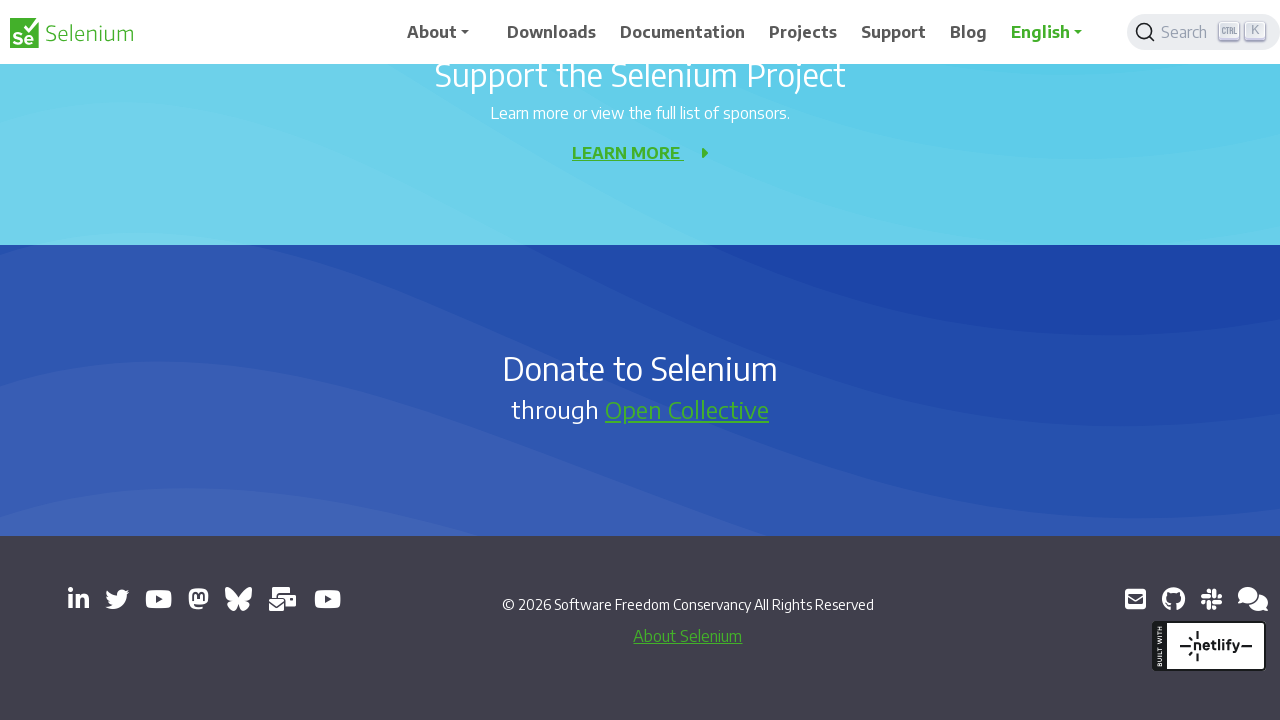